Navigates to Gmail and verifies that the page title contains "Gmail"

Starting URL: http://gmail.com

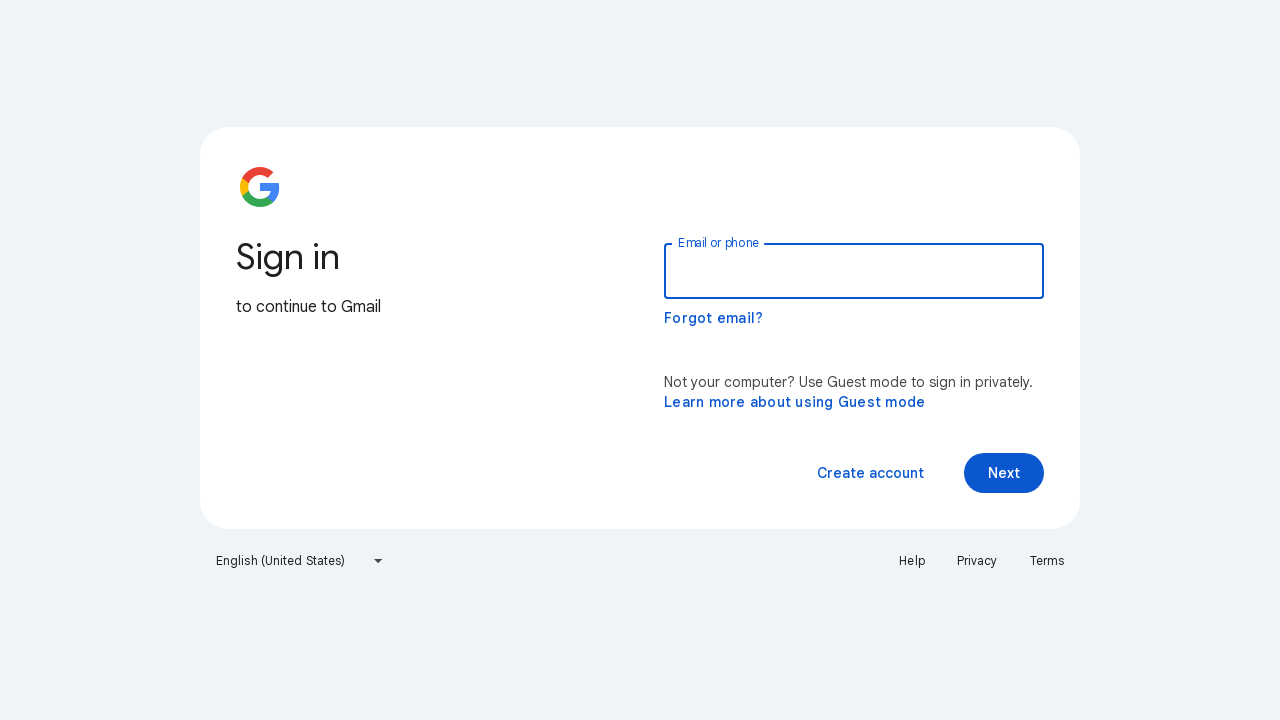

Navigated to http://gmail.com
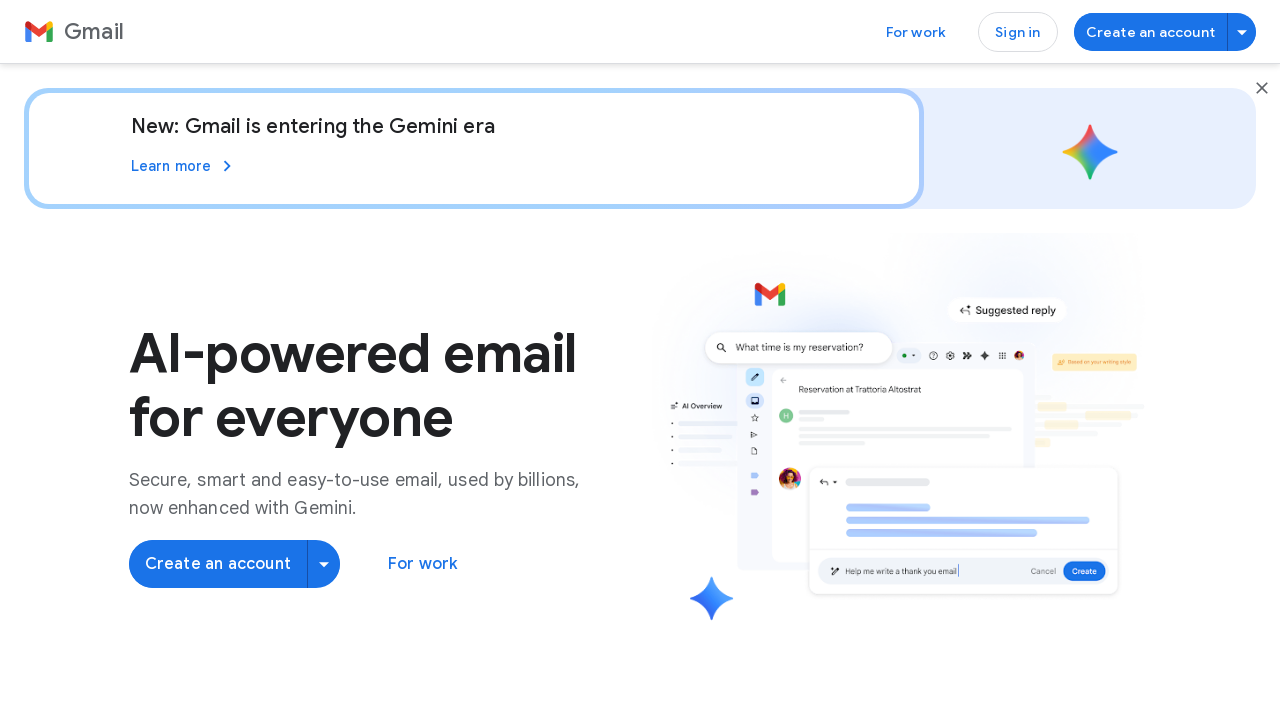

Retrieved page title: Gmail: Secure, AI-Powered Email for Everyone | Google Workspace
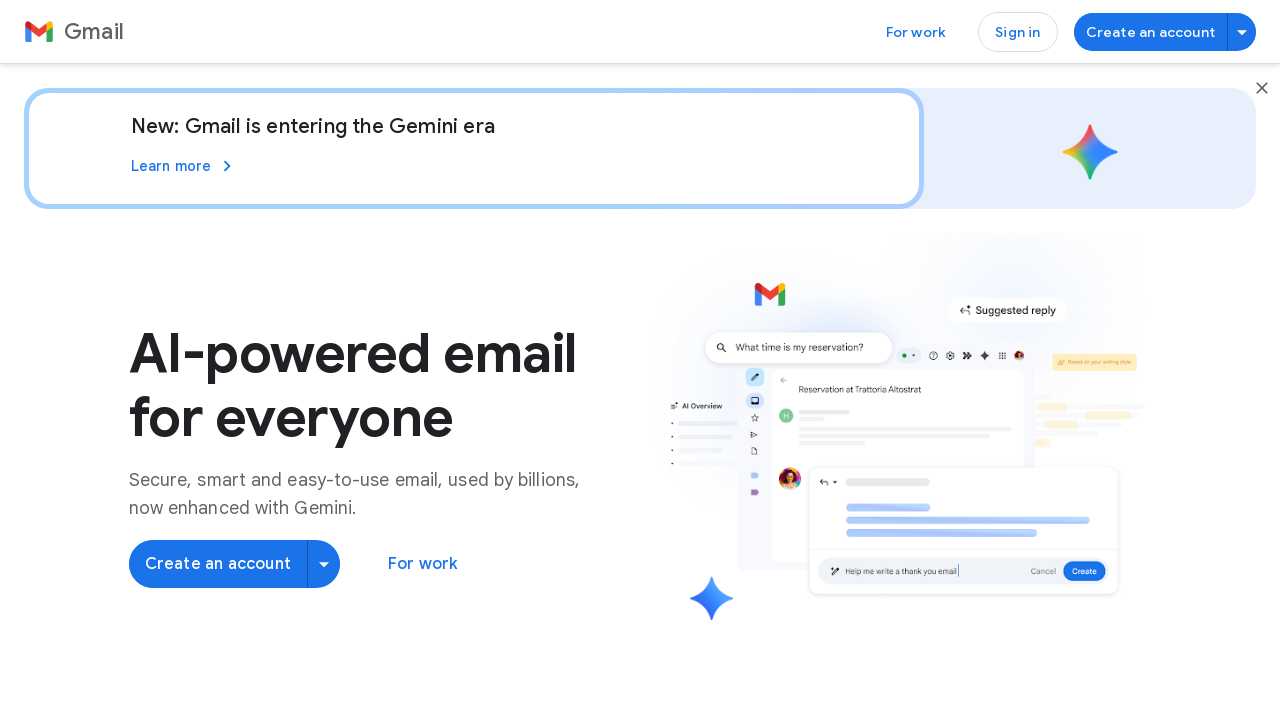

Page title verification failed - expected 'Gmail' but got 'Gmail: Secure, AI-Powered Email for Everyone | Google Workspace'
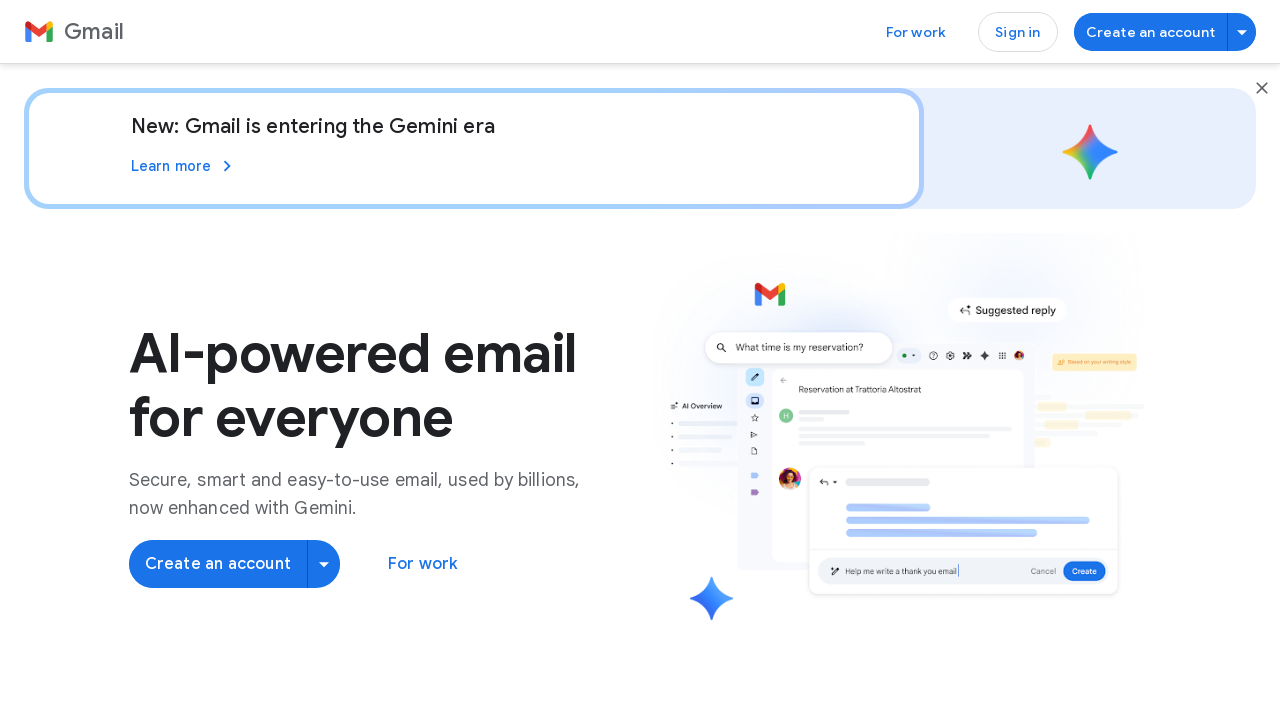

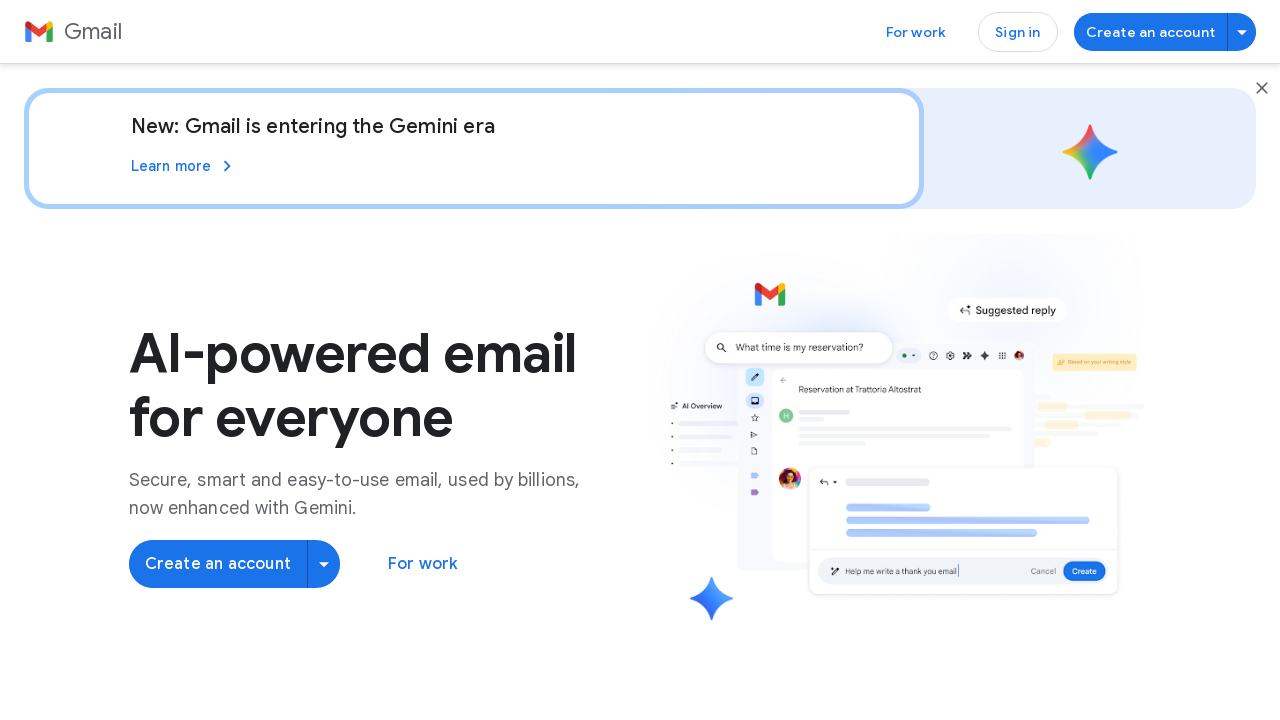